Tests mouse hover functionality by clicking Hovers link and hovering over a user avatar to reveal hidden content

Starting URL: https://practice.cydeo.com

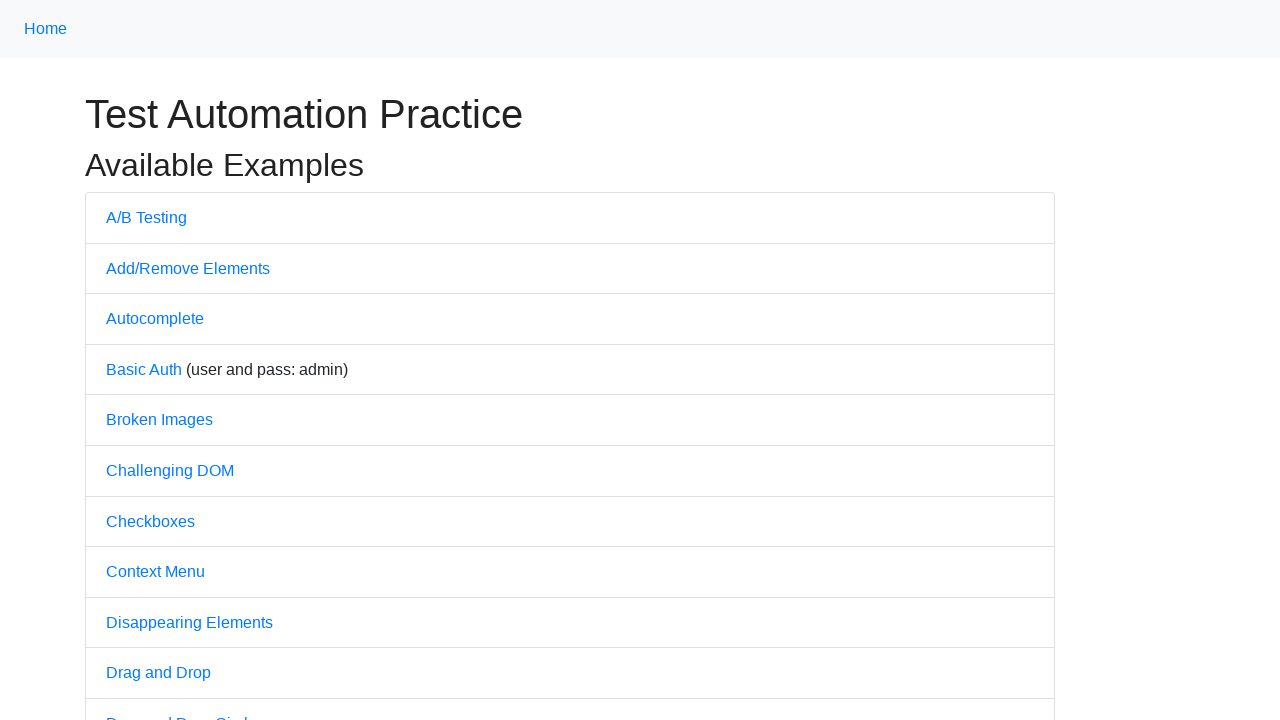

Clicked on Hovers link at (132, 360) on text='Hovers'
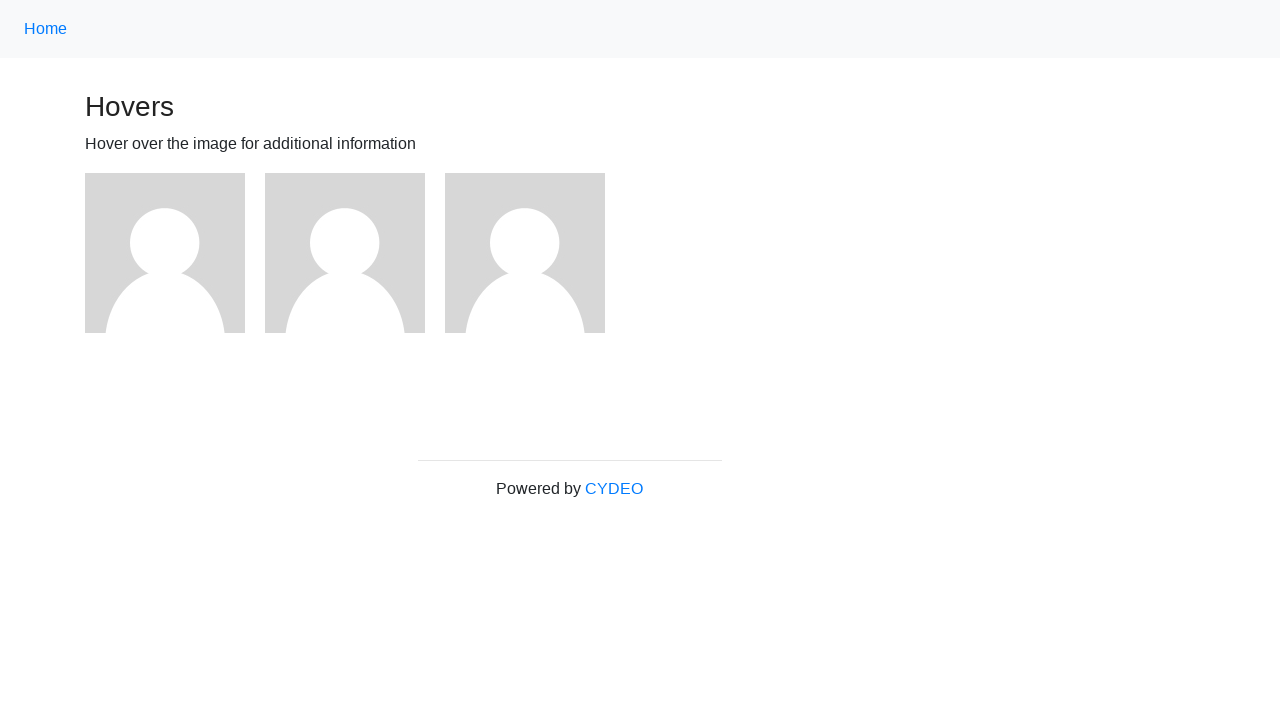

Hovered over user avatar to reveal hidden content at (165, 253) on xpath=//img[@src='/img/avatar-blank.jpg' and @alt='User Avatar']
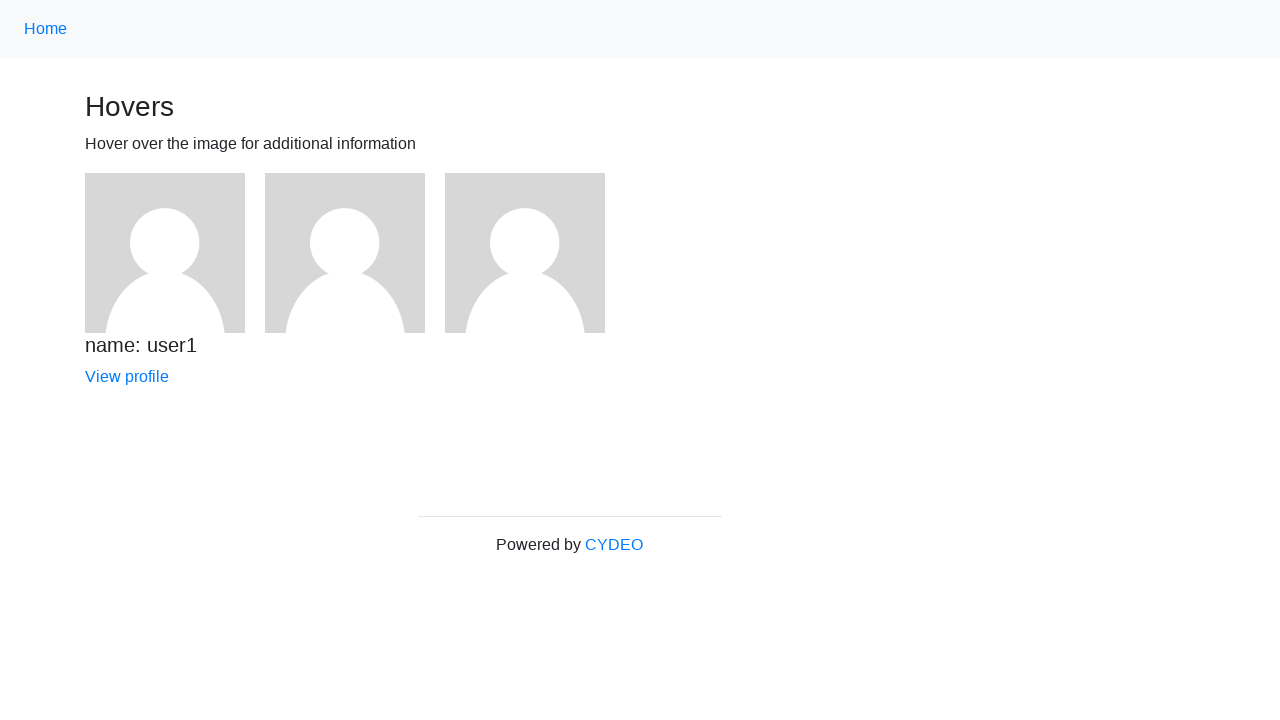

Verified that user name 'name: user1' is now visible
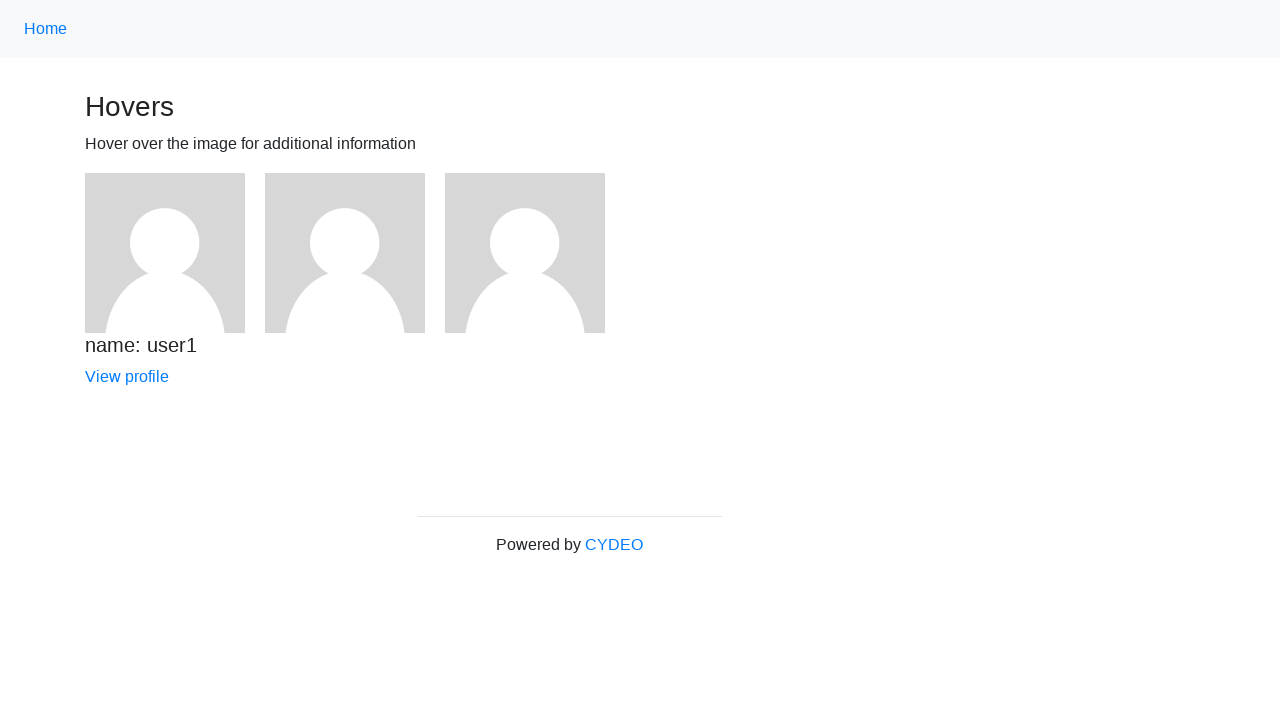

Verified that user profile link is enabled
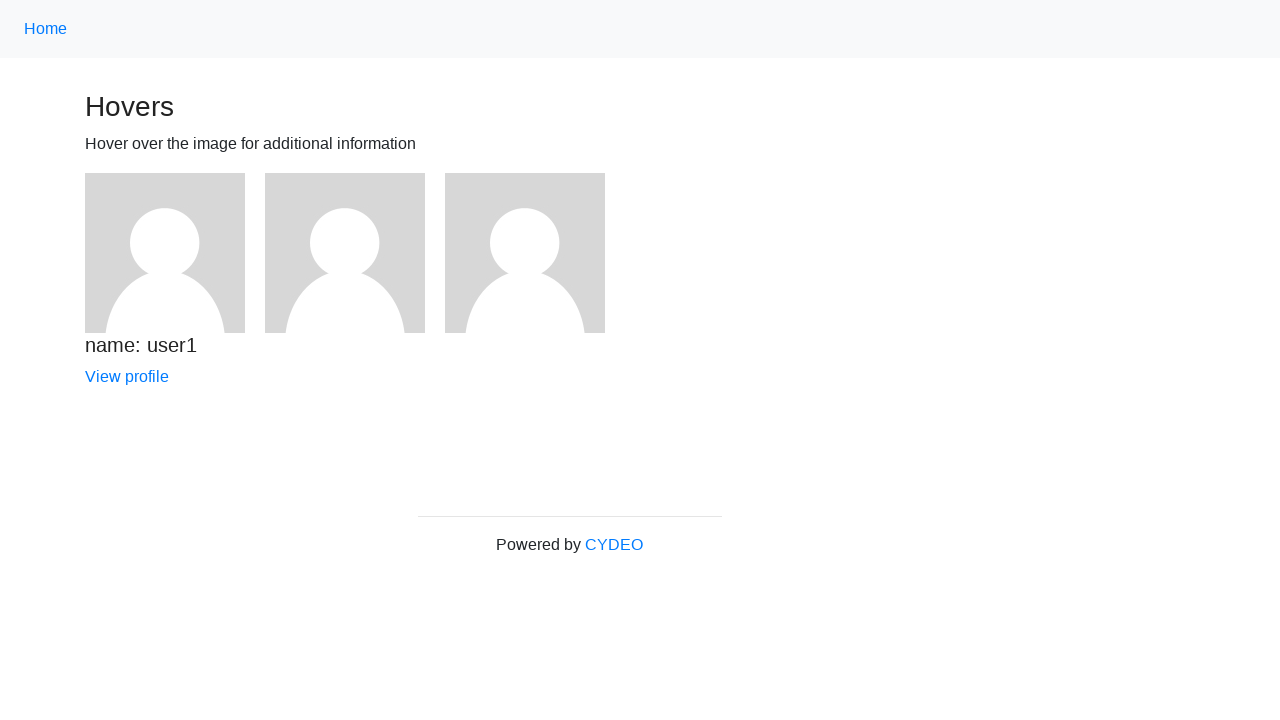

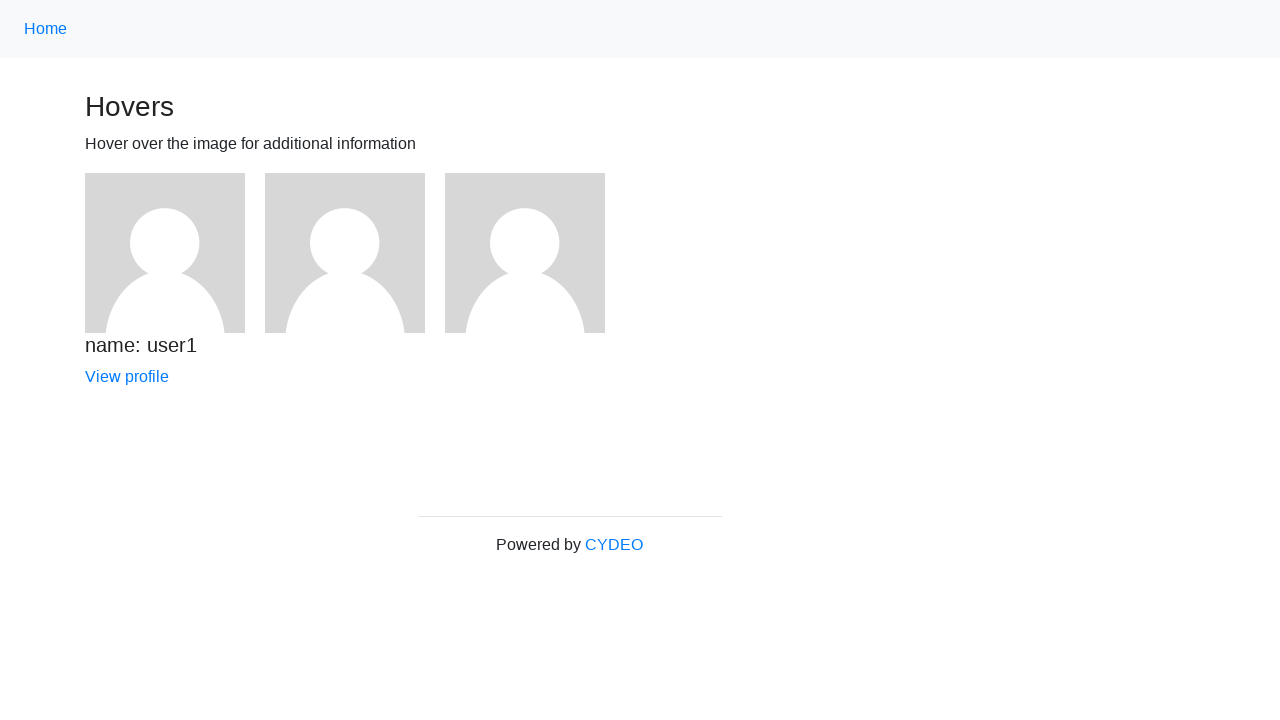